Tests clicking a hidden element button and verifying text appears after a delay

Starting URL: https://dgotlieb.github.io/Selenium/synchronization.html

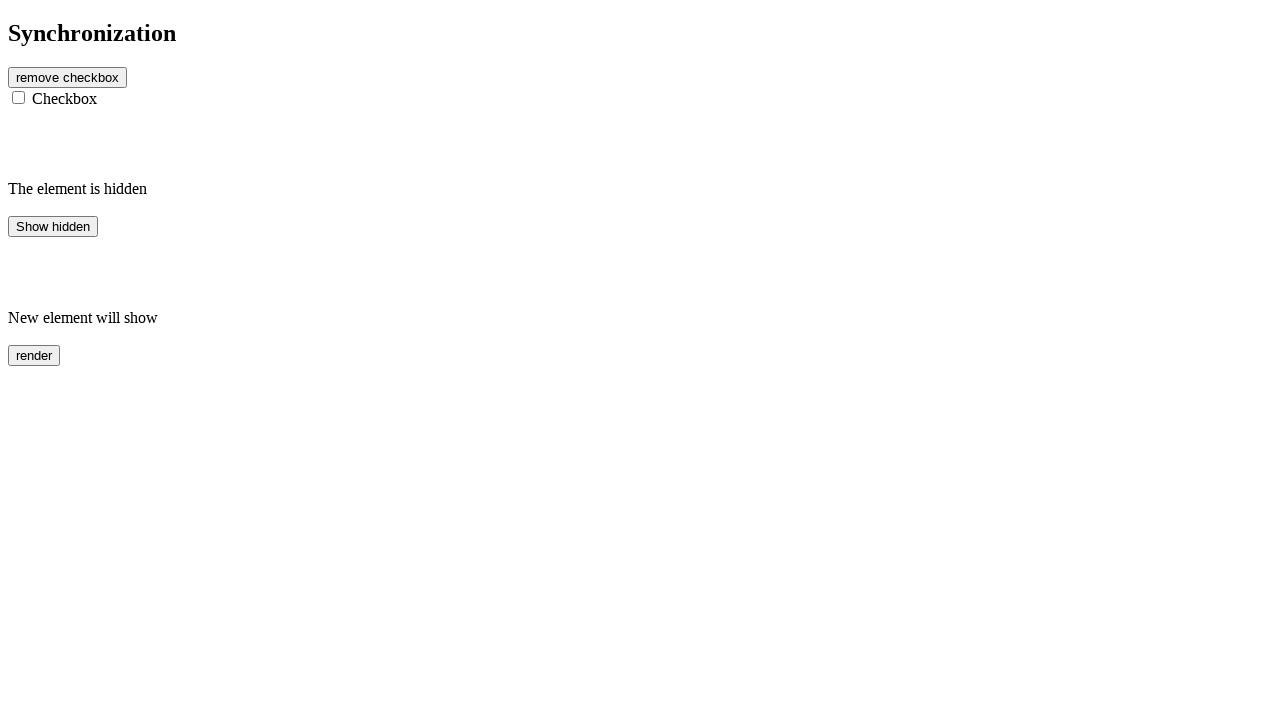

Clicked hidden button element at (53, 226) on #hidden
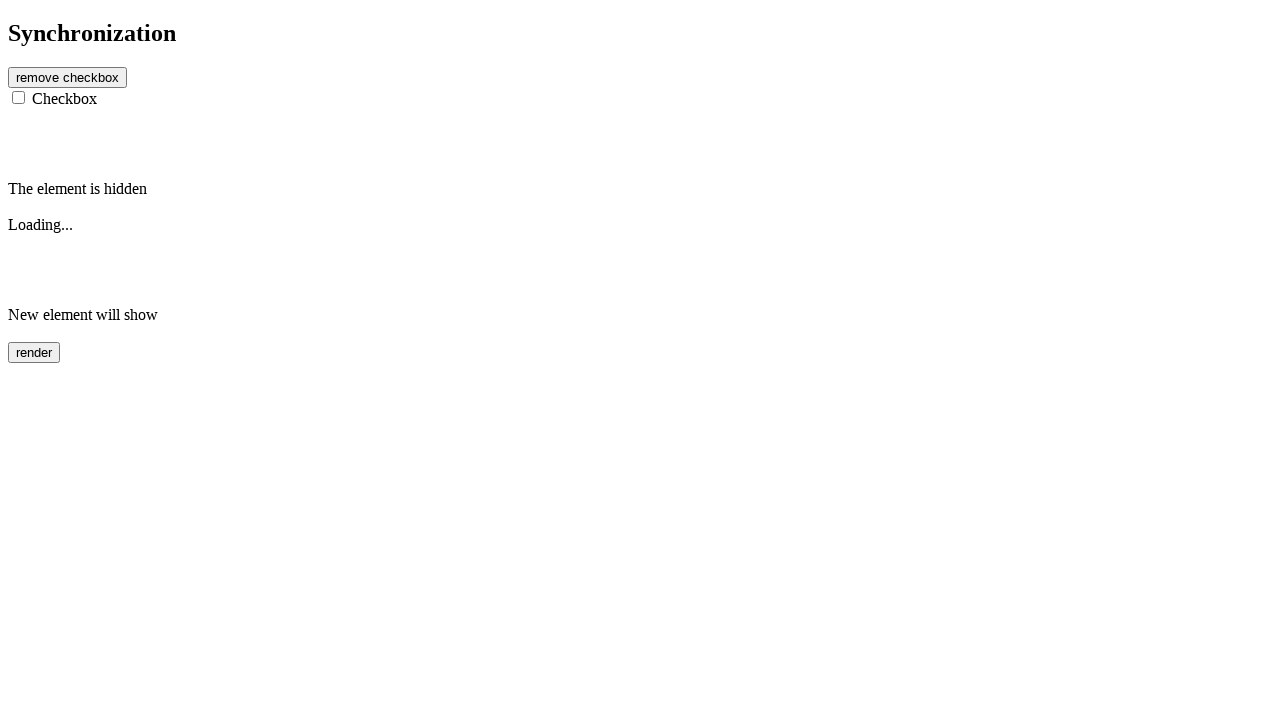

Waited for text element to appear after thread sleep delay and verified visibility
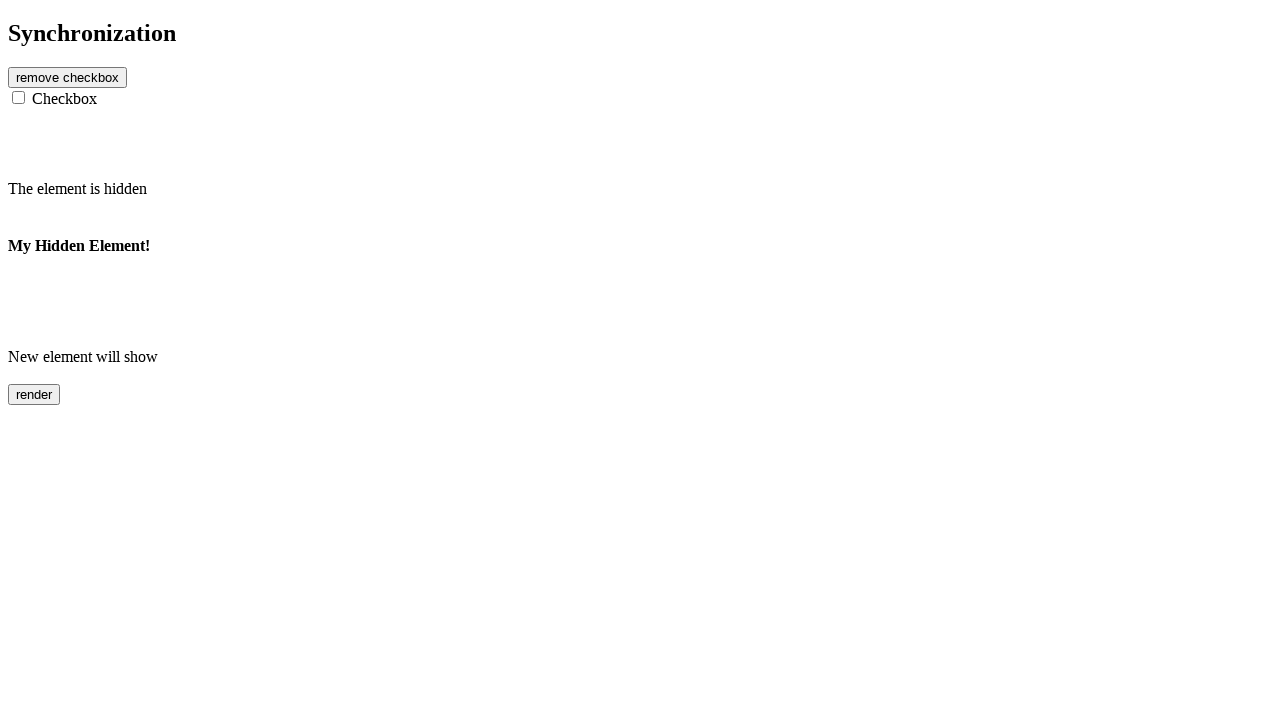

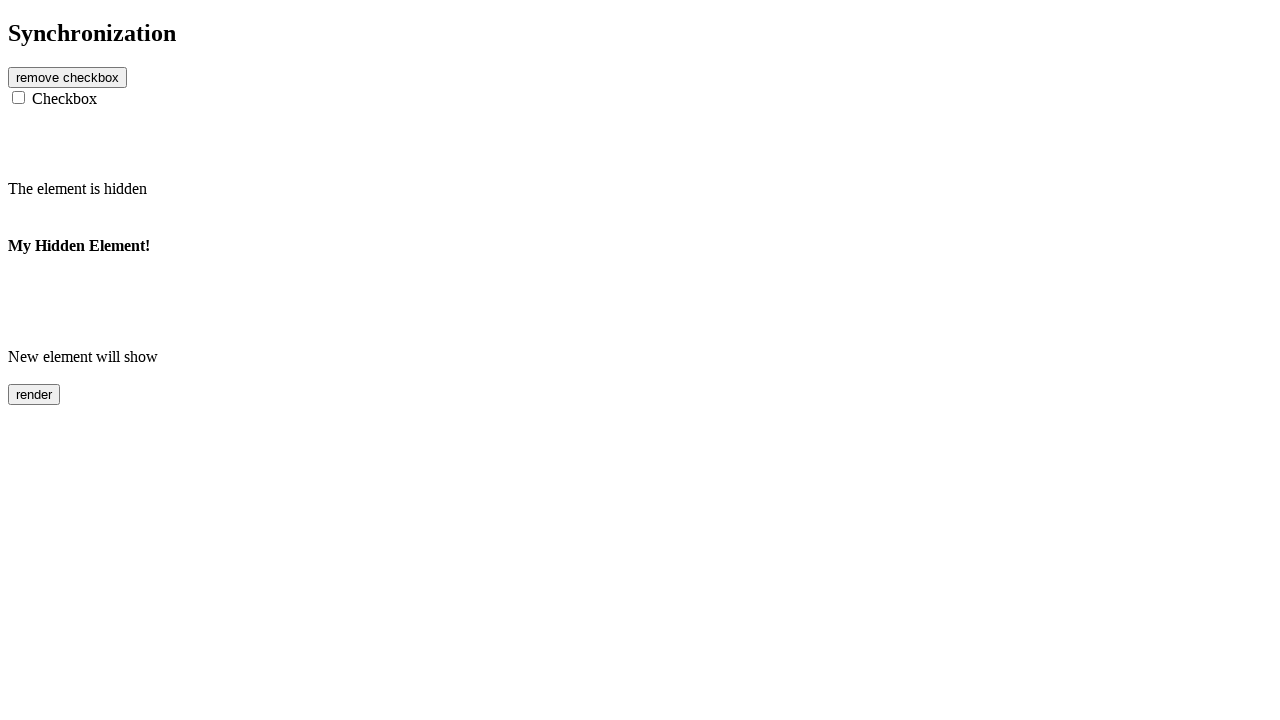